Tests opening a new tab by clicking the new tab button

Starting URL: https://demoqa.com/browser-windows

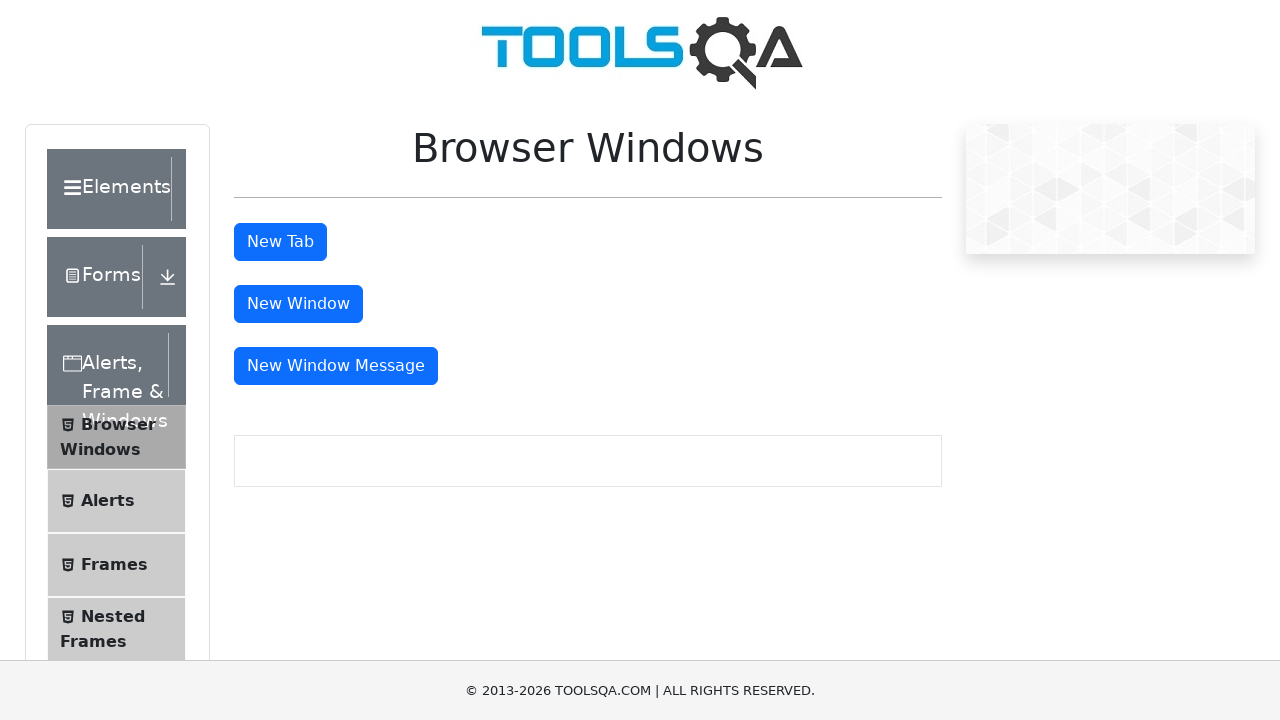

Navigated to DemoQA Browser Windows page
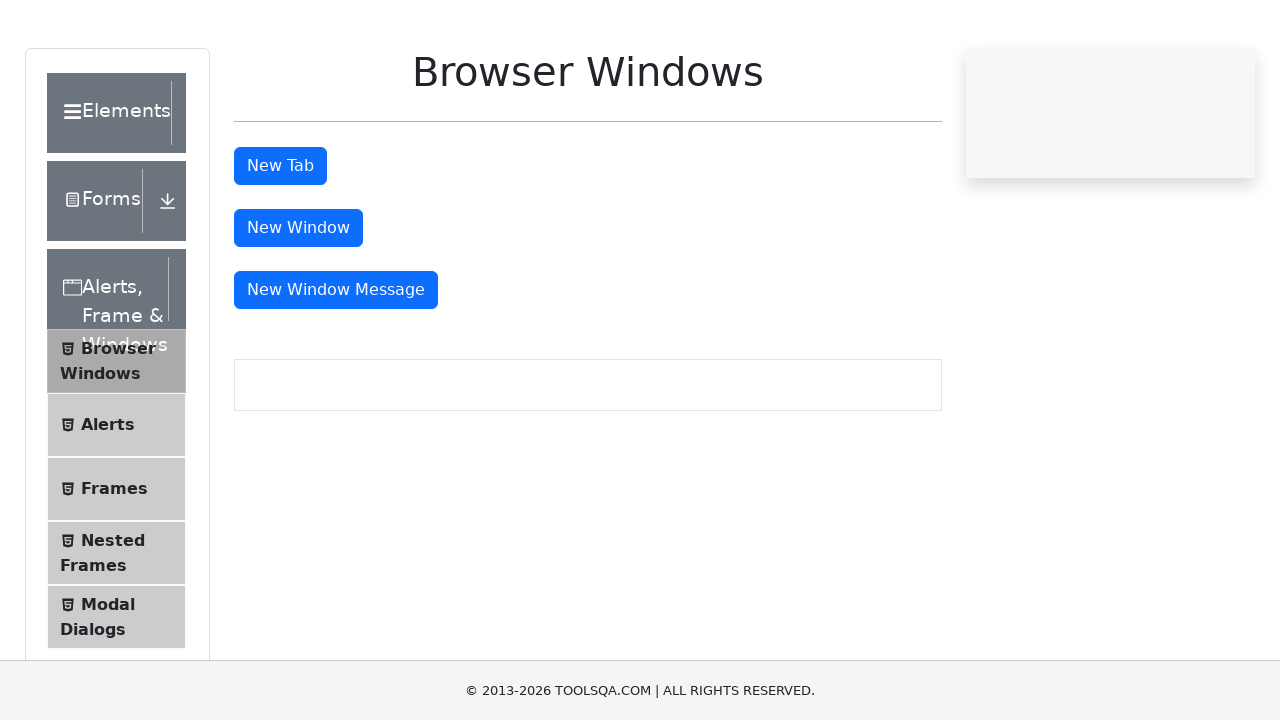

Clicked new tab button to open a new tab at (280, 242) on #tabButton
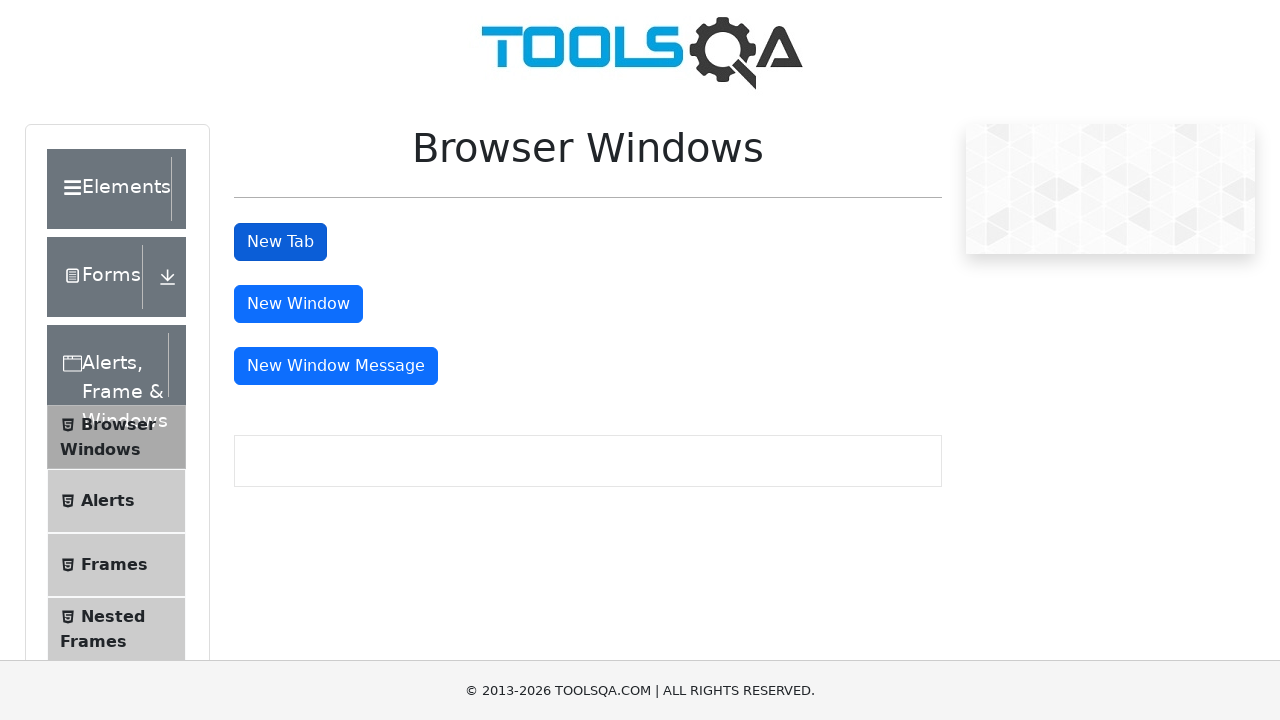

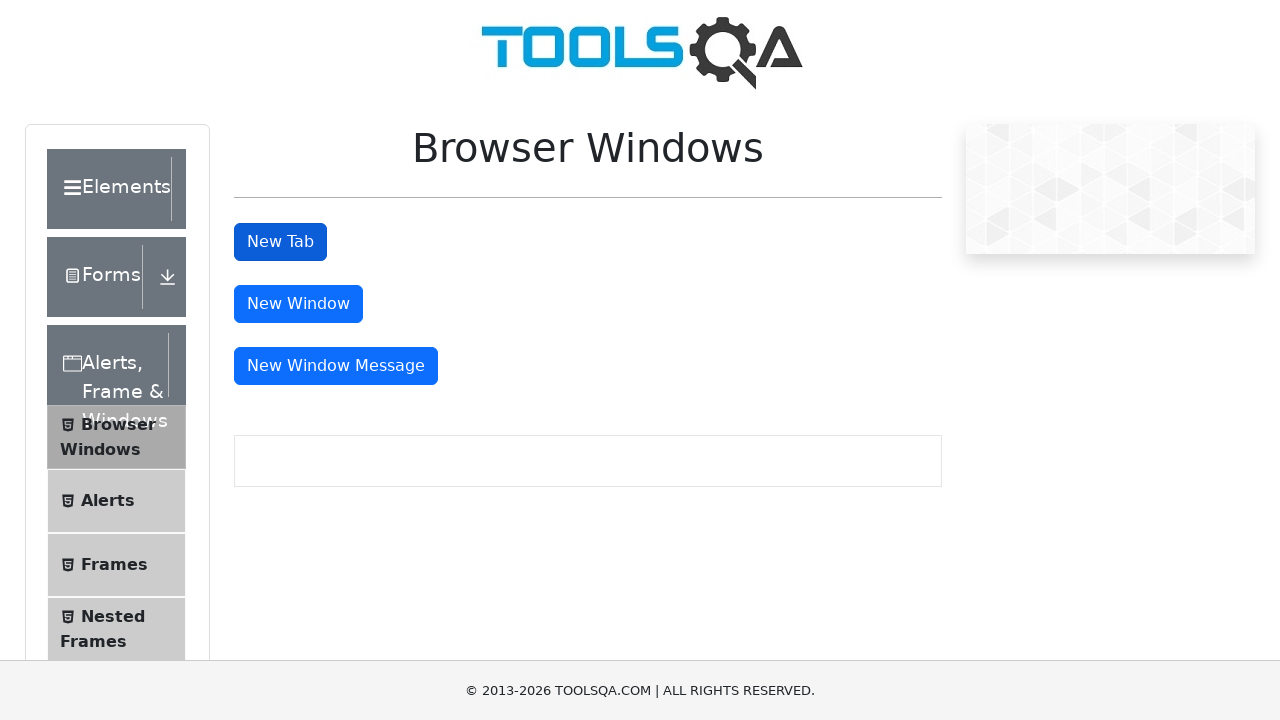